Tests drag and drop functionality by dragging an image element and dropping it into a target box element

Starting URL: https://formy-project.herokuapp.com/dragdrop

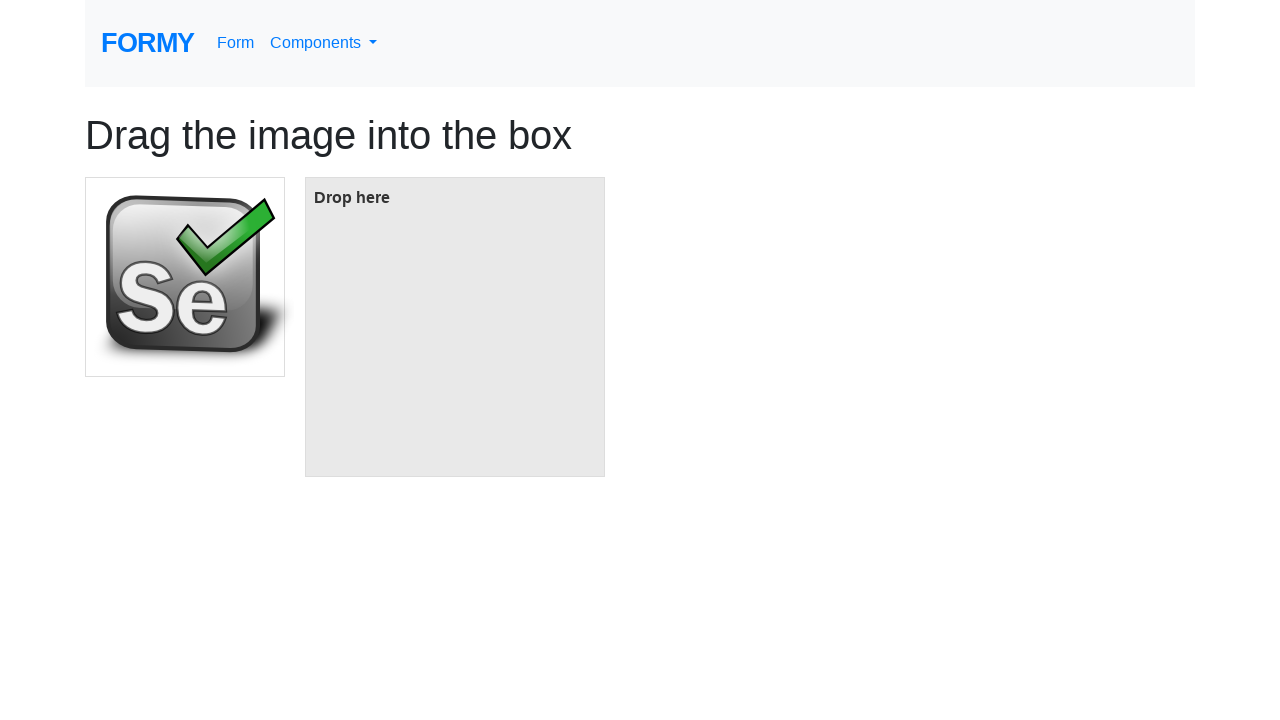

Located the draggable image element
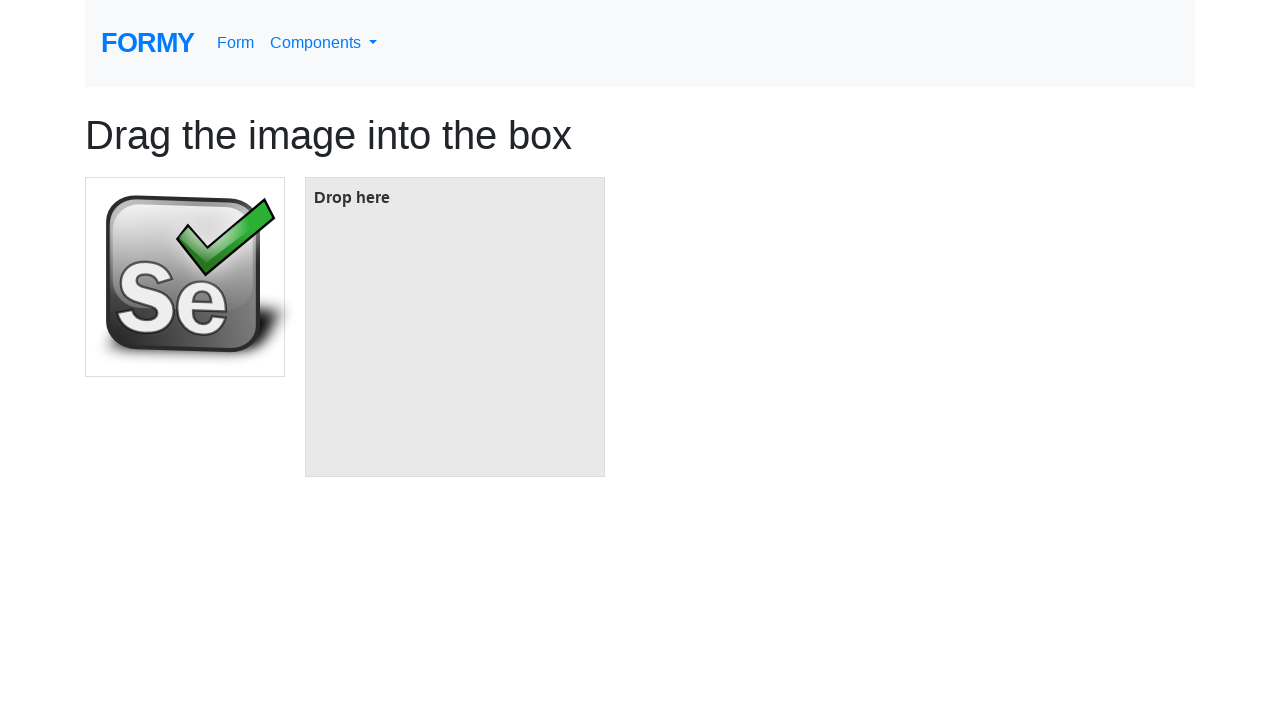

Located the drop target box element
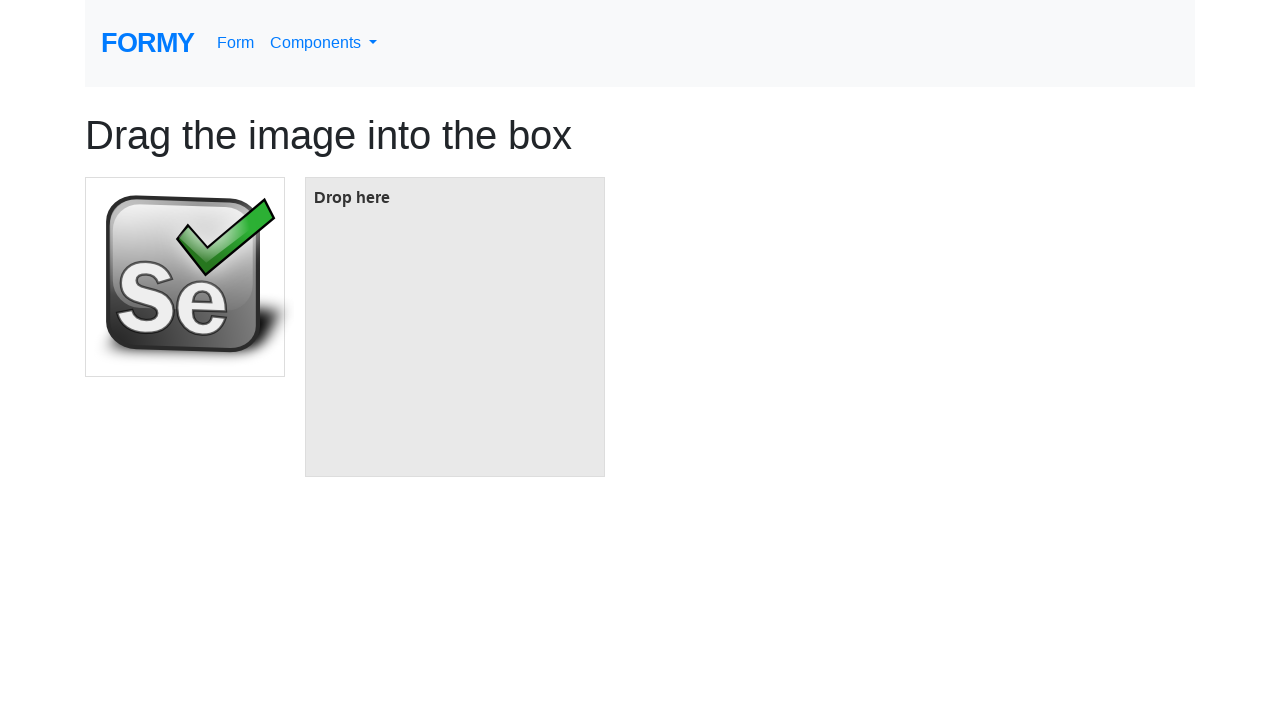

Dragged image element and dropped it into the target box at (455, 327)
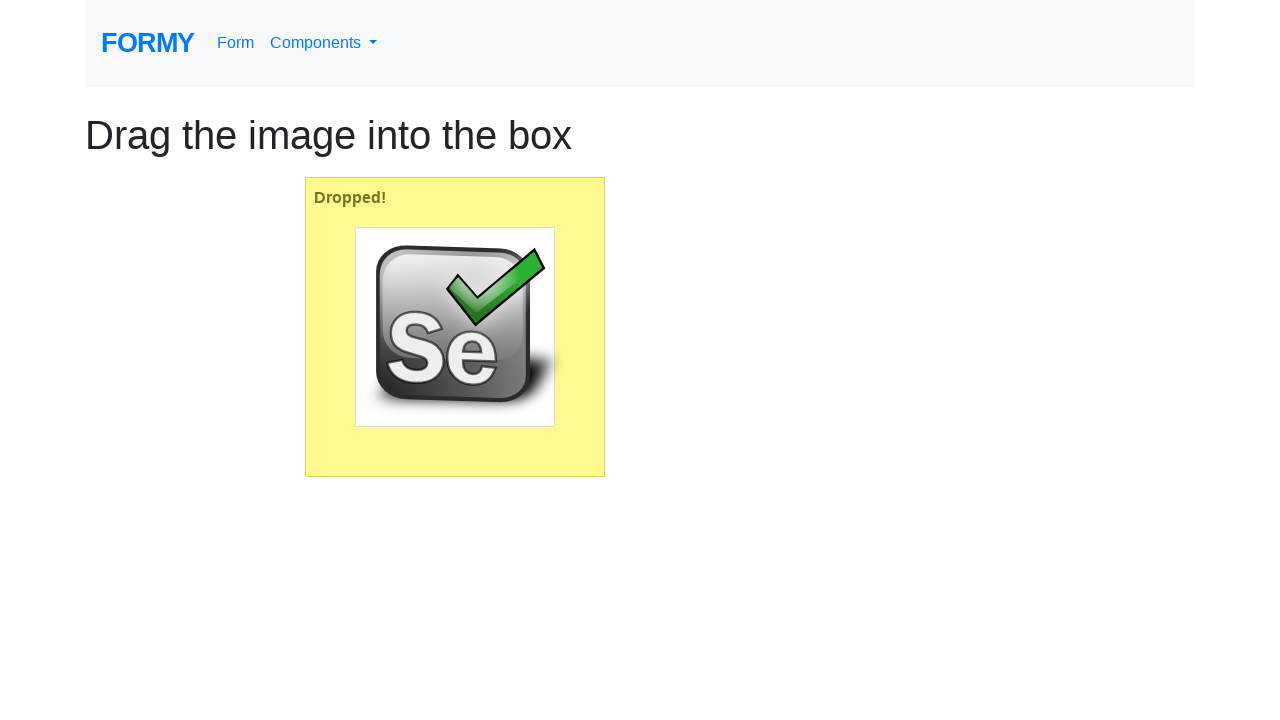

Waited for drag and drop animation to complete
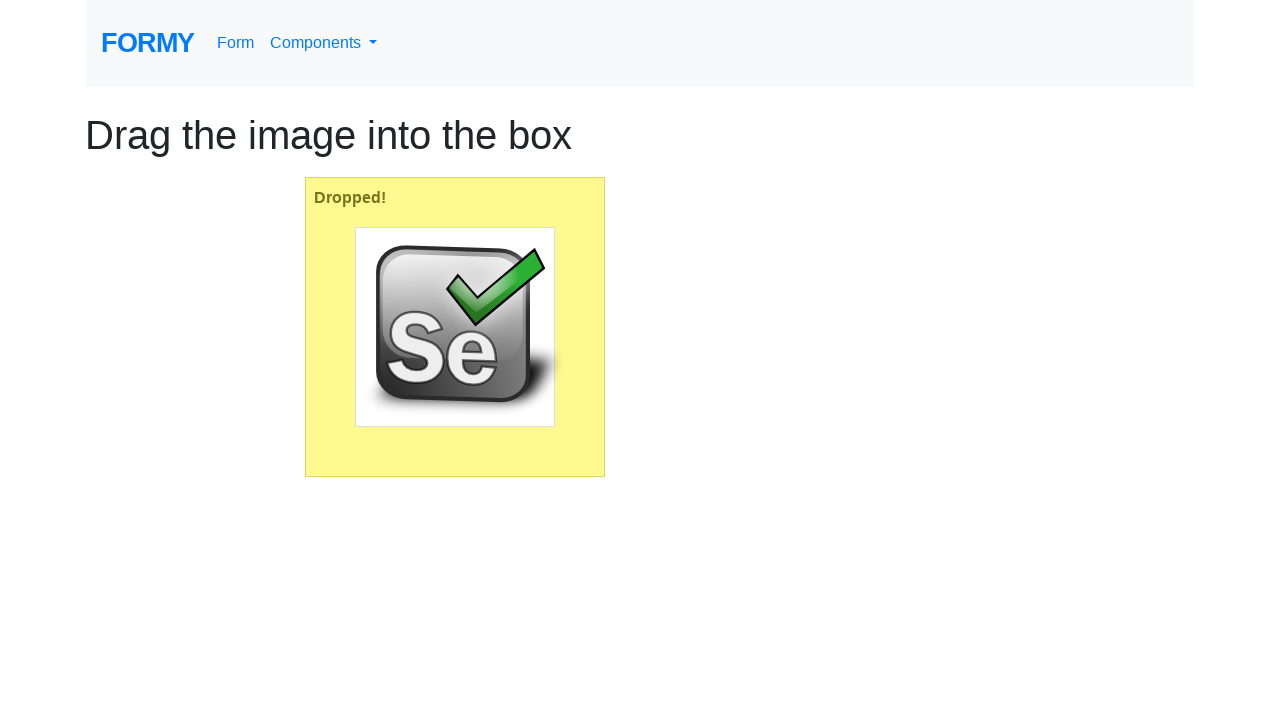

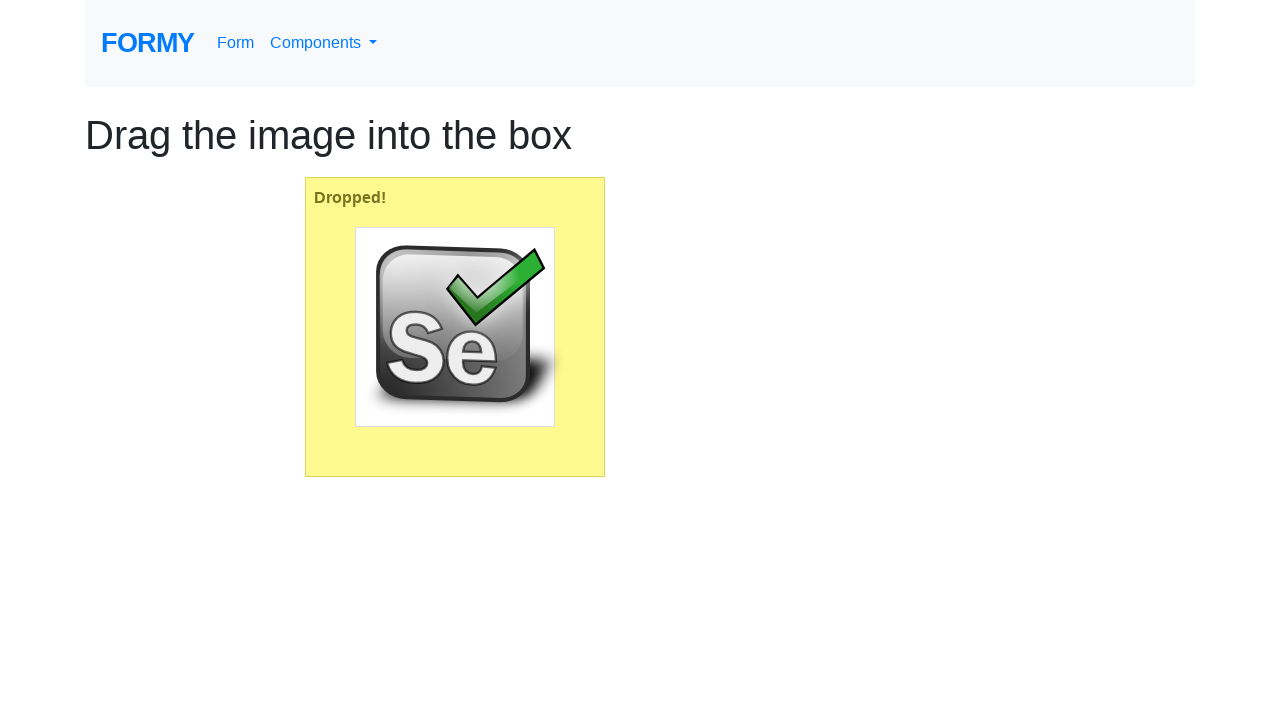